Tests the Python.org search feature by searching for "pycon" and verifying that search results are displayed.

Starting URL: http://www.python.org

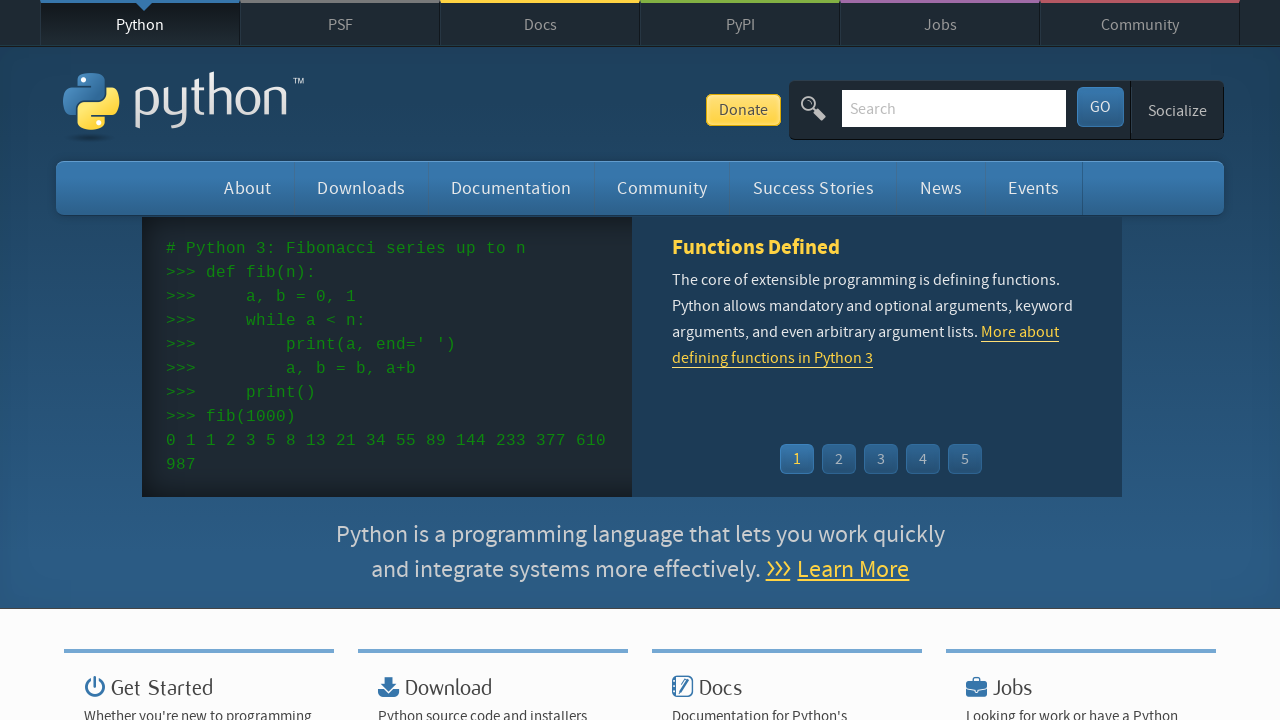

Verified that page title contains 'Python'
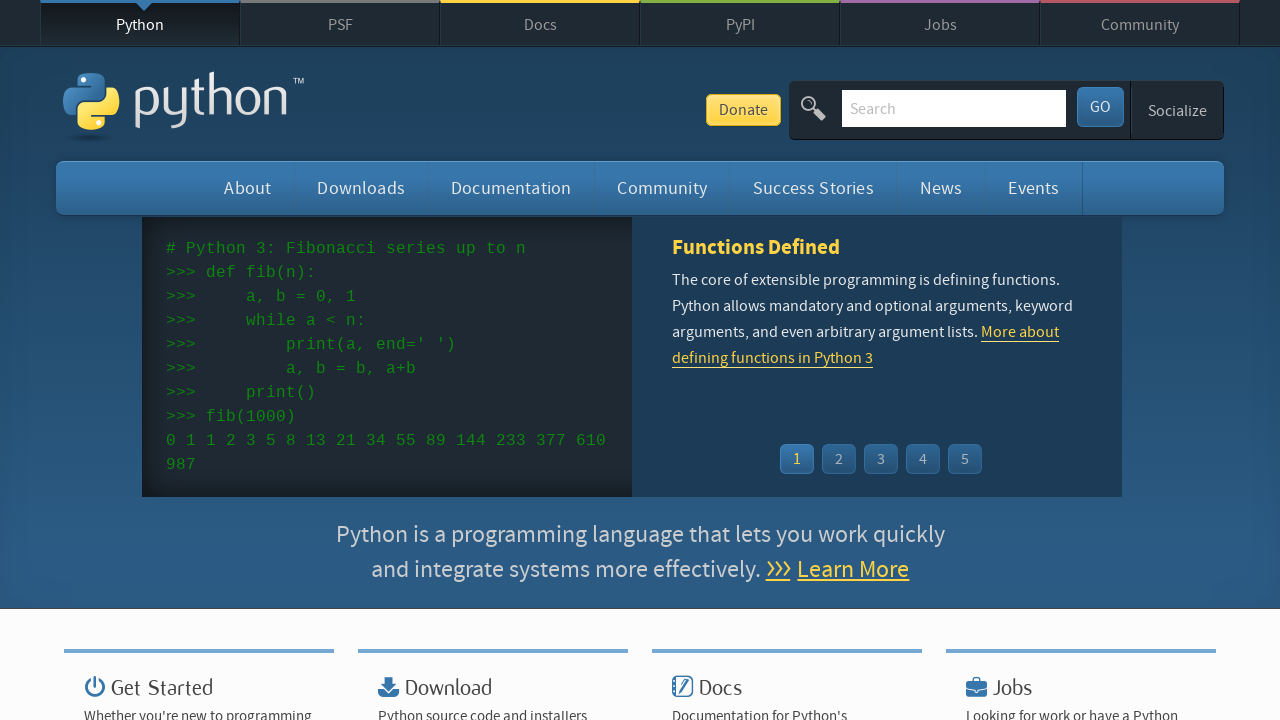

Filled search box with 'pycon' on input[name='q']
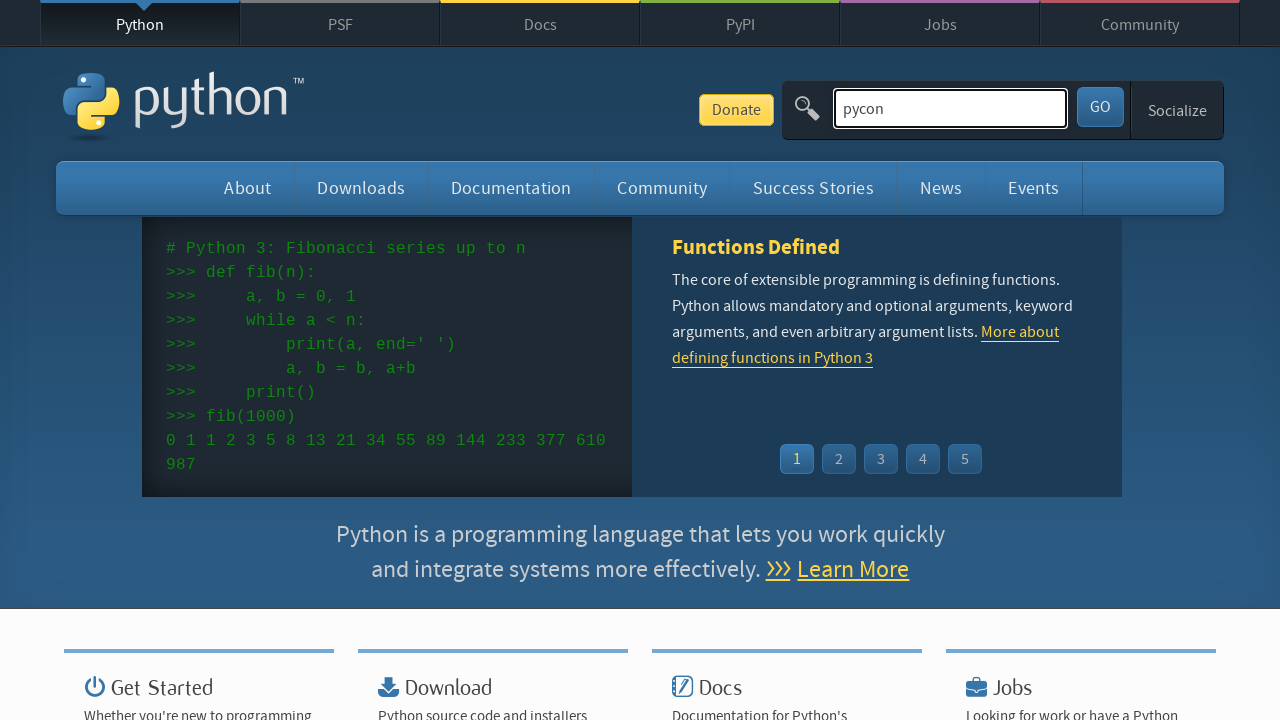

Clicked search submit button at (1100, 107) on button[type='submit']
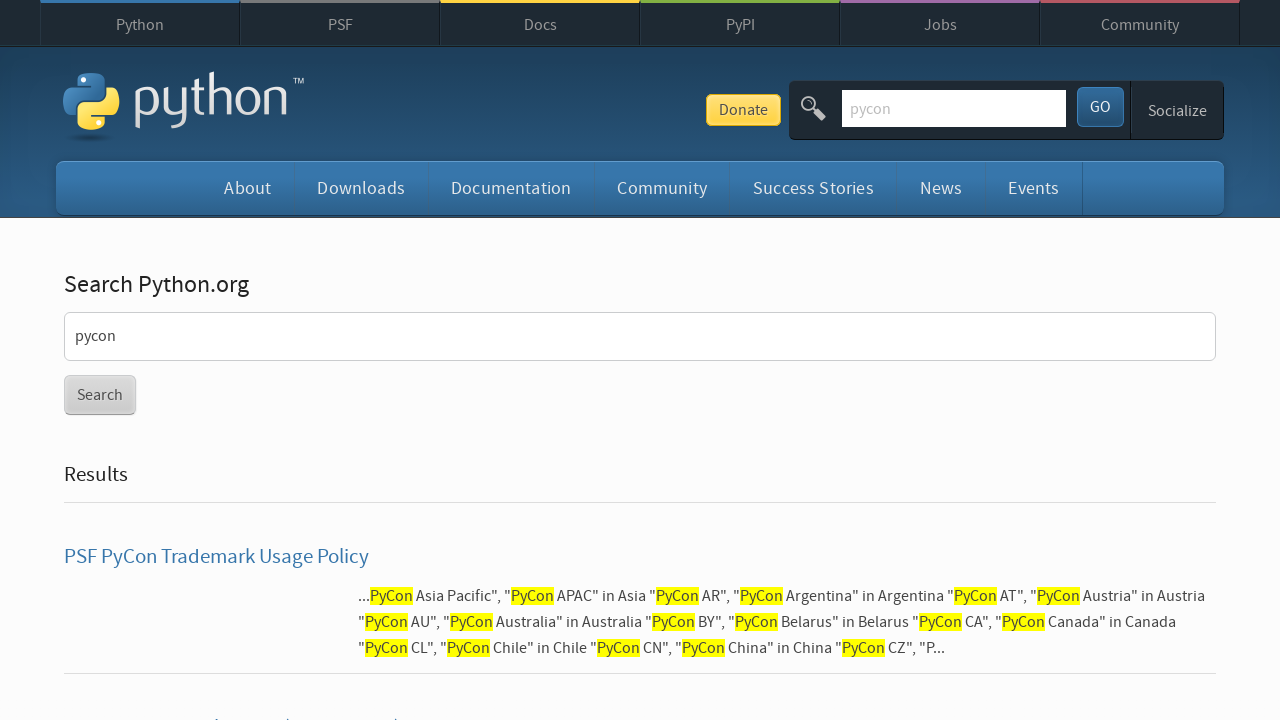

Search results loaded and displayed
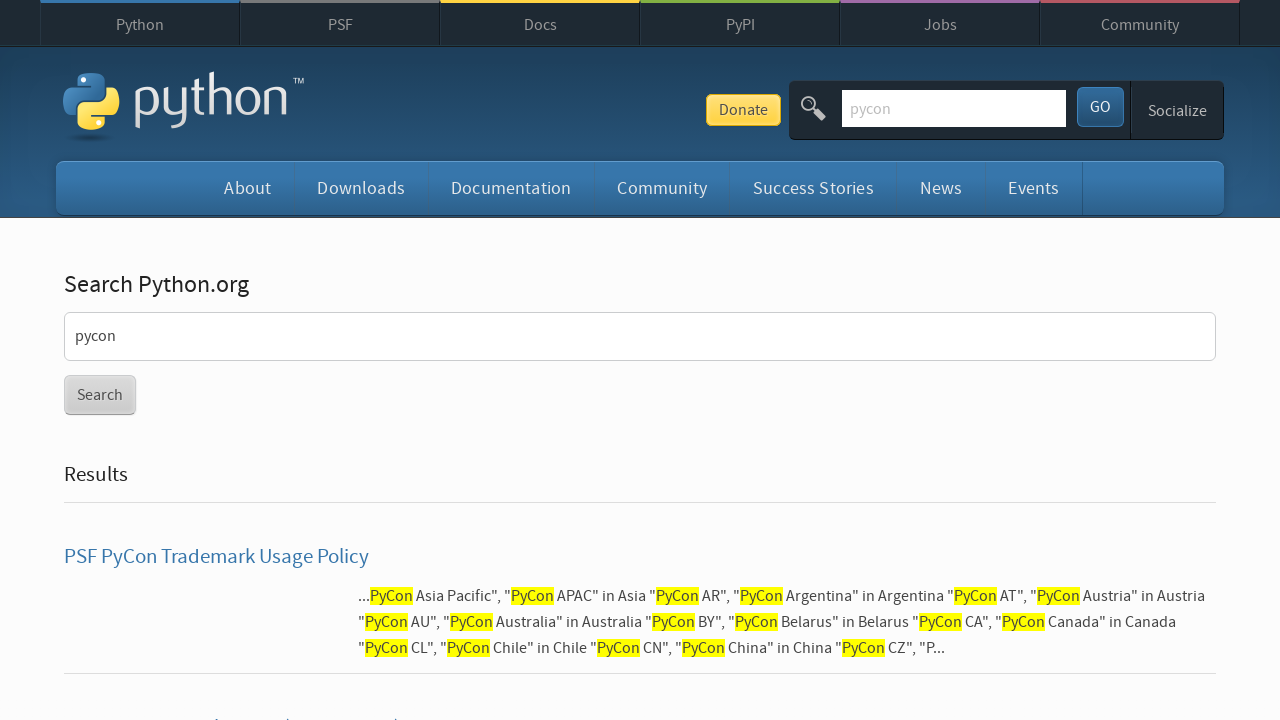

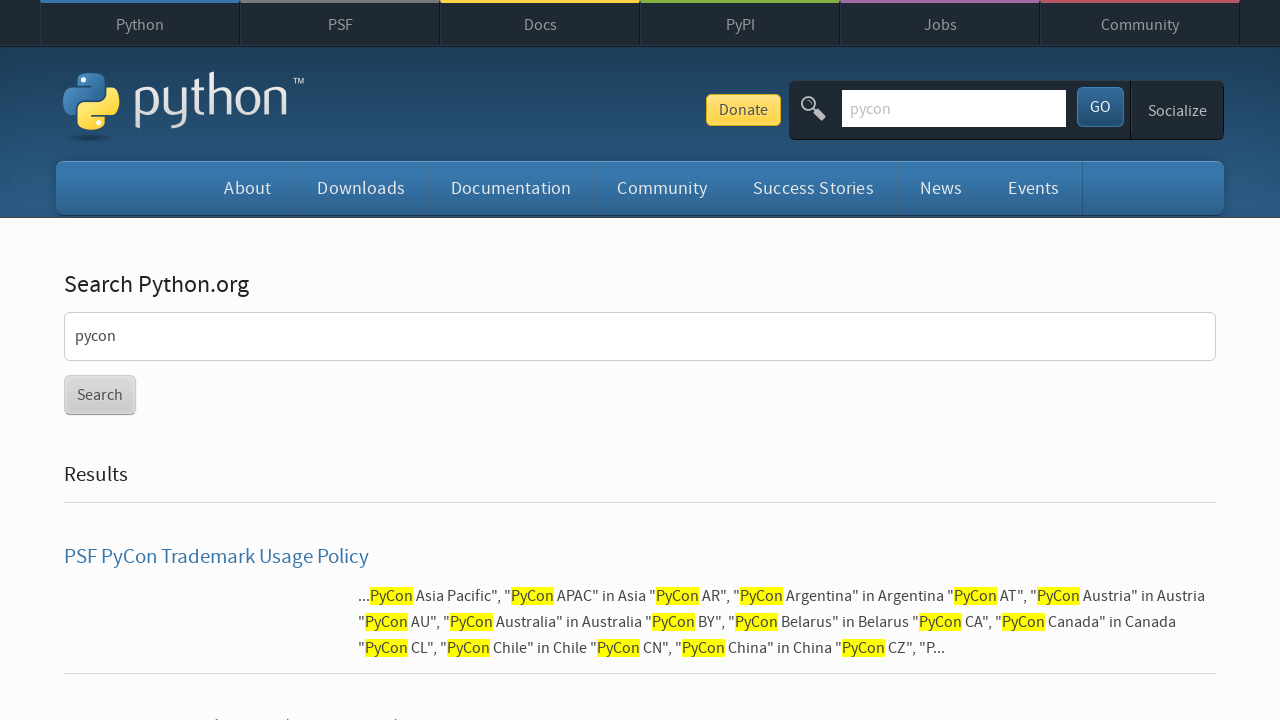